Tests dynamic loading functionality by navigating to a hidden element example, triggering the loading, and waiting for the element to become visible

Starting URL: https://the-internet.herokuapp.com/

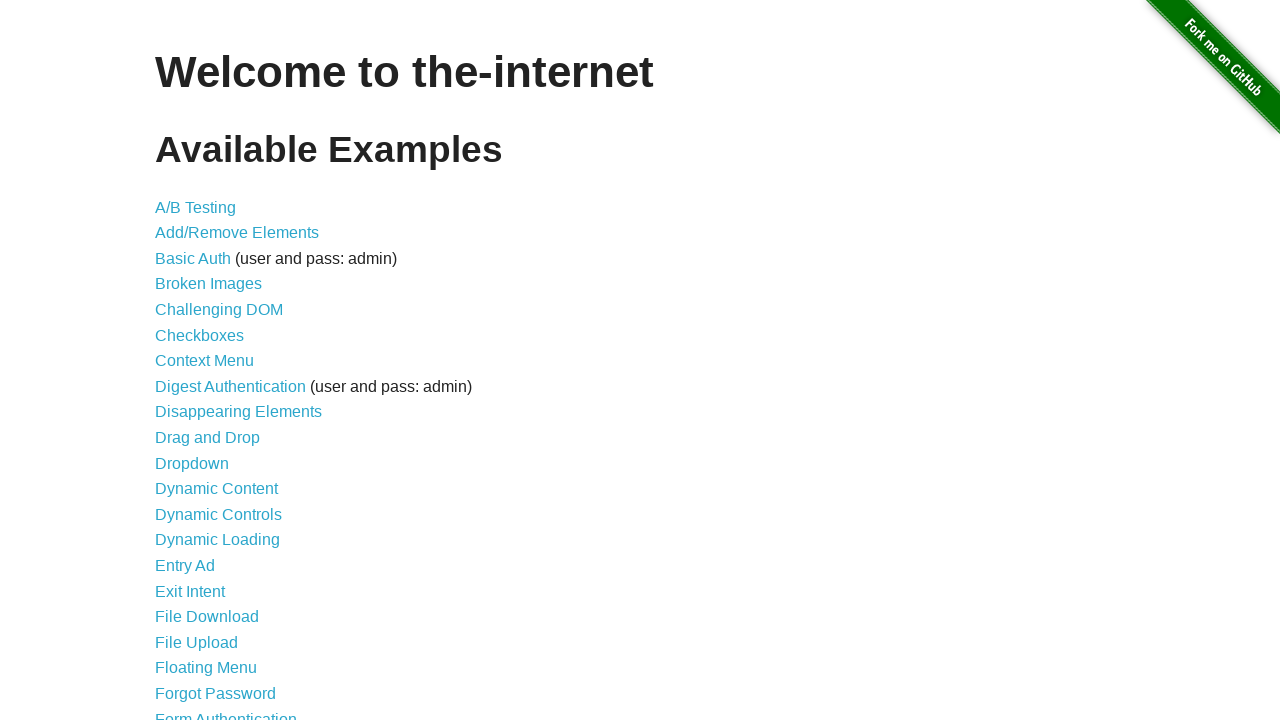

Clicked on Dynamic Loading link at (218, 540) on text='Dynamic Loading'
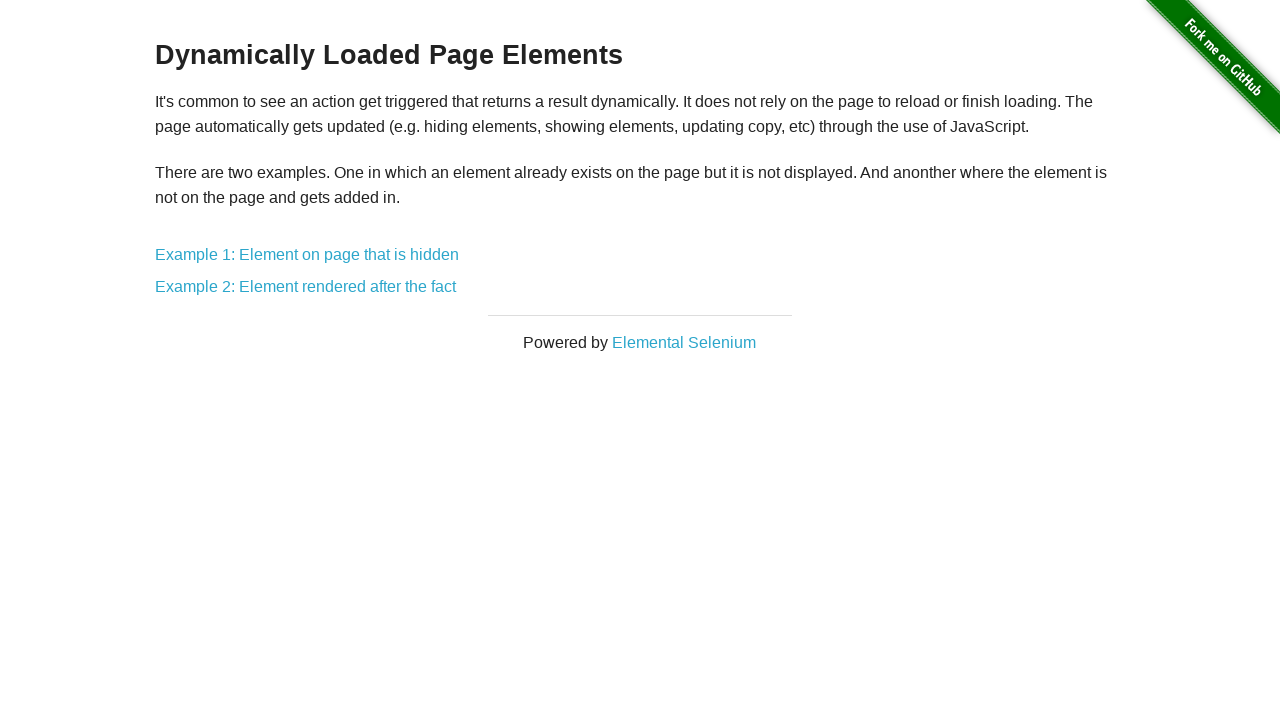

Clicked on Example 1: Element on page that is hidden link at (307, 255) on text='Example 1: Element on page that is hidden'
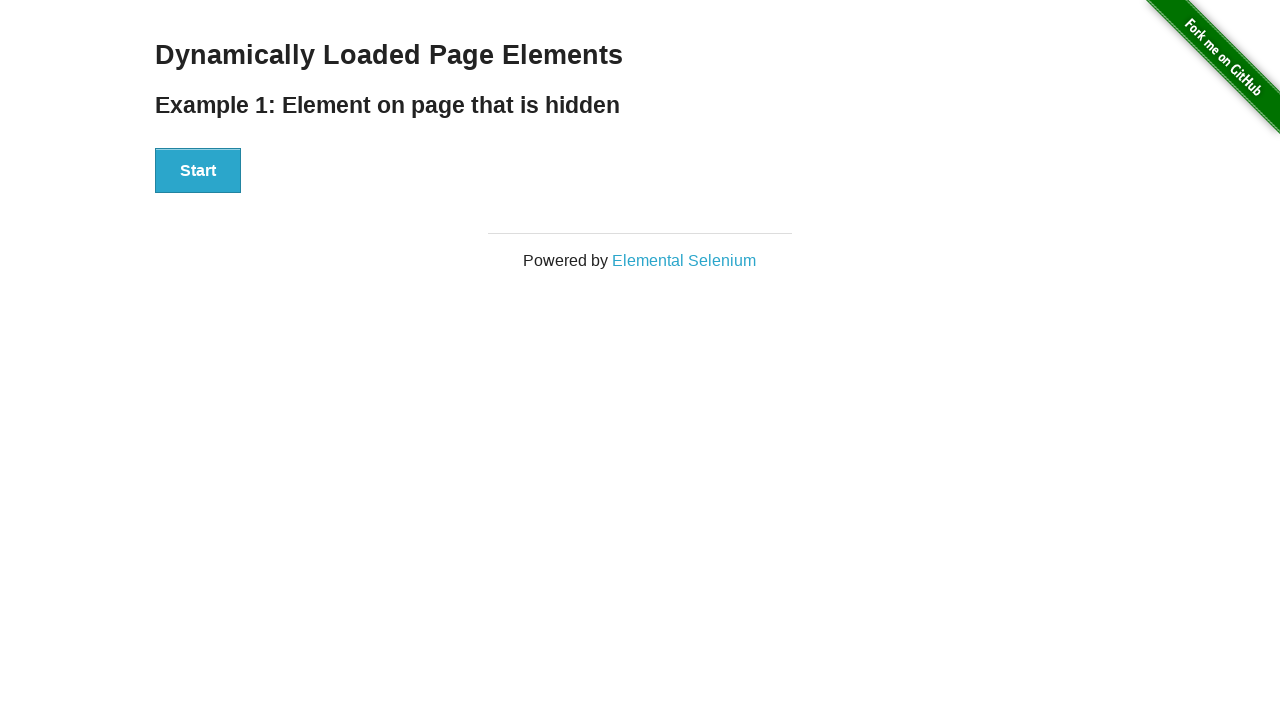

Clicked Start button to trigger dynamic loading at (198, 171) on xpath=//div[@id='start']/button
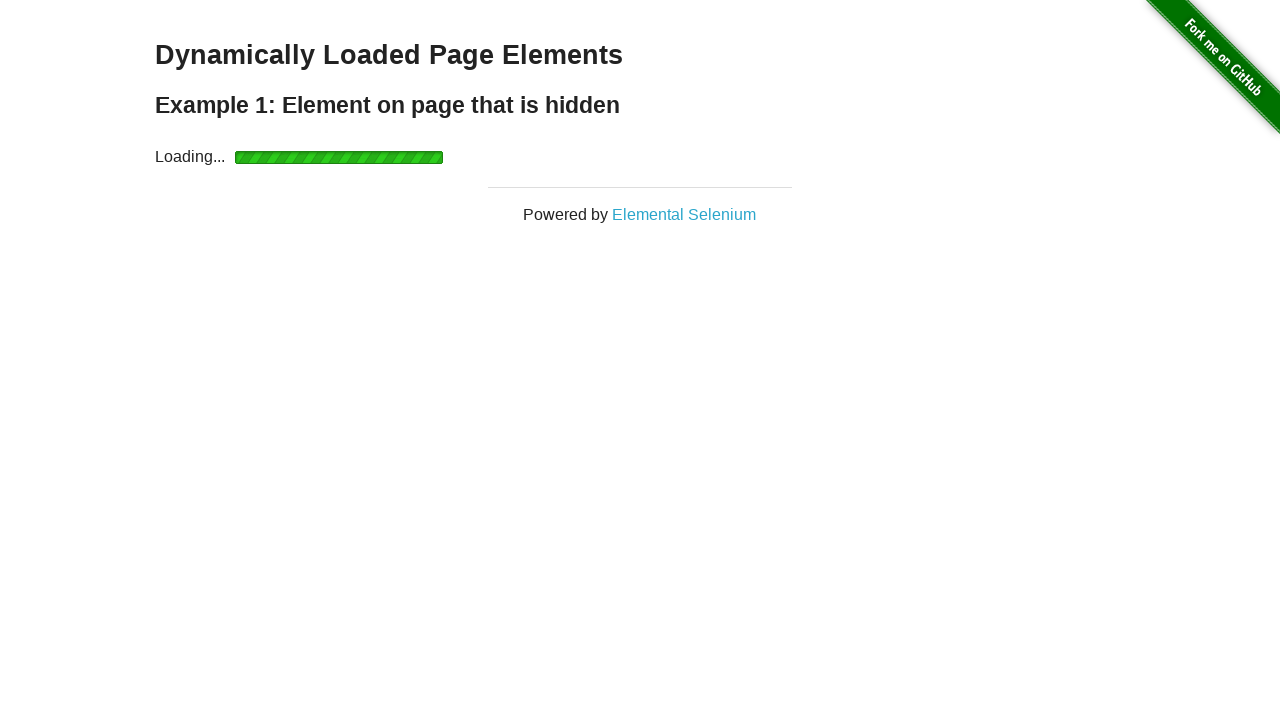

Waited for dynamically loaded element to become visible
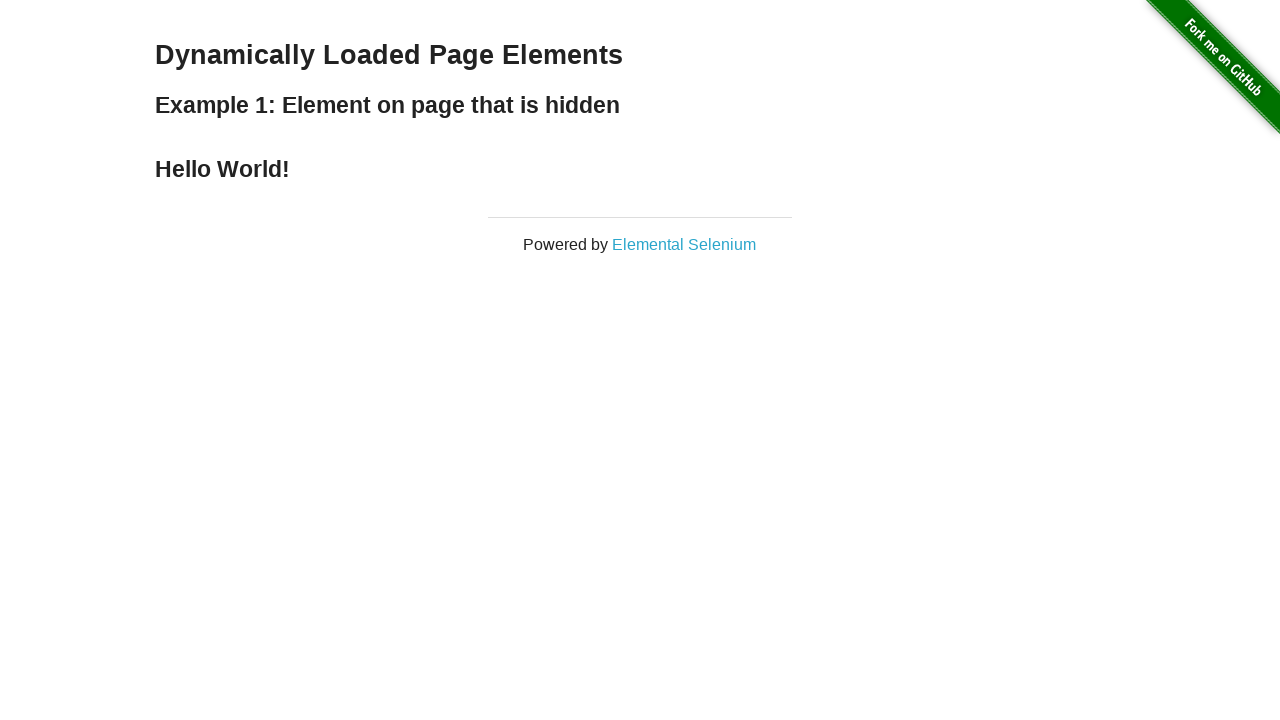

Retrieved text from dynamically loaded element: 'Hello World!'
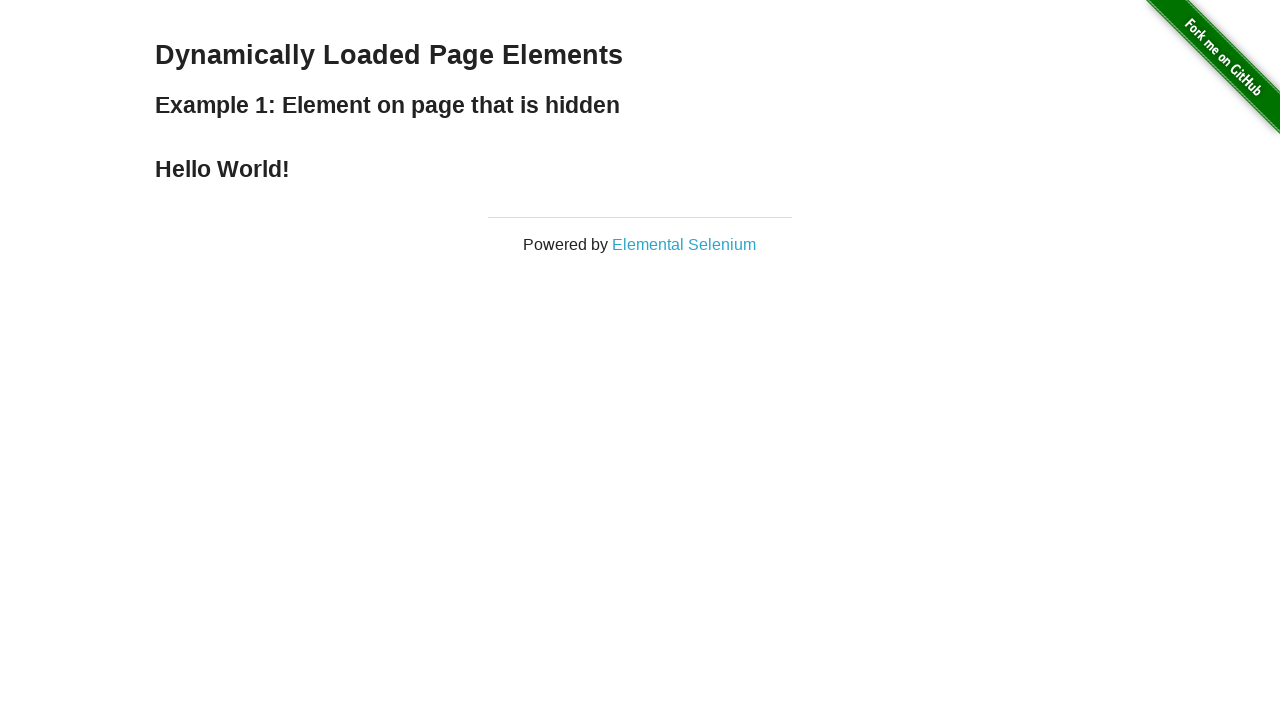

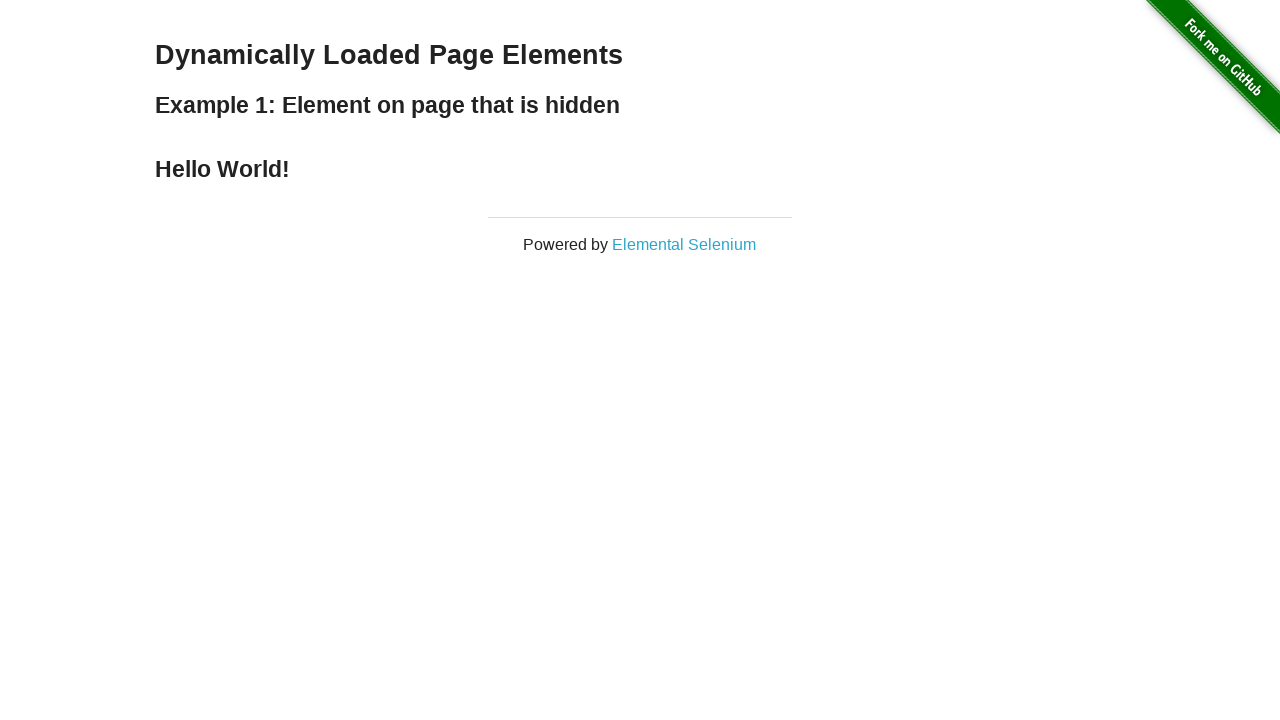